Tests calendar date picker by navigating to offers page, opening calendar, and selecting a specific date (June 7, 2027)

Starting URL: https://rahulshettyacademy.com/seleniumPractise/#/

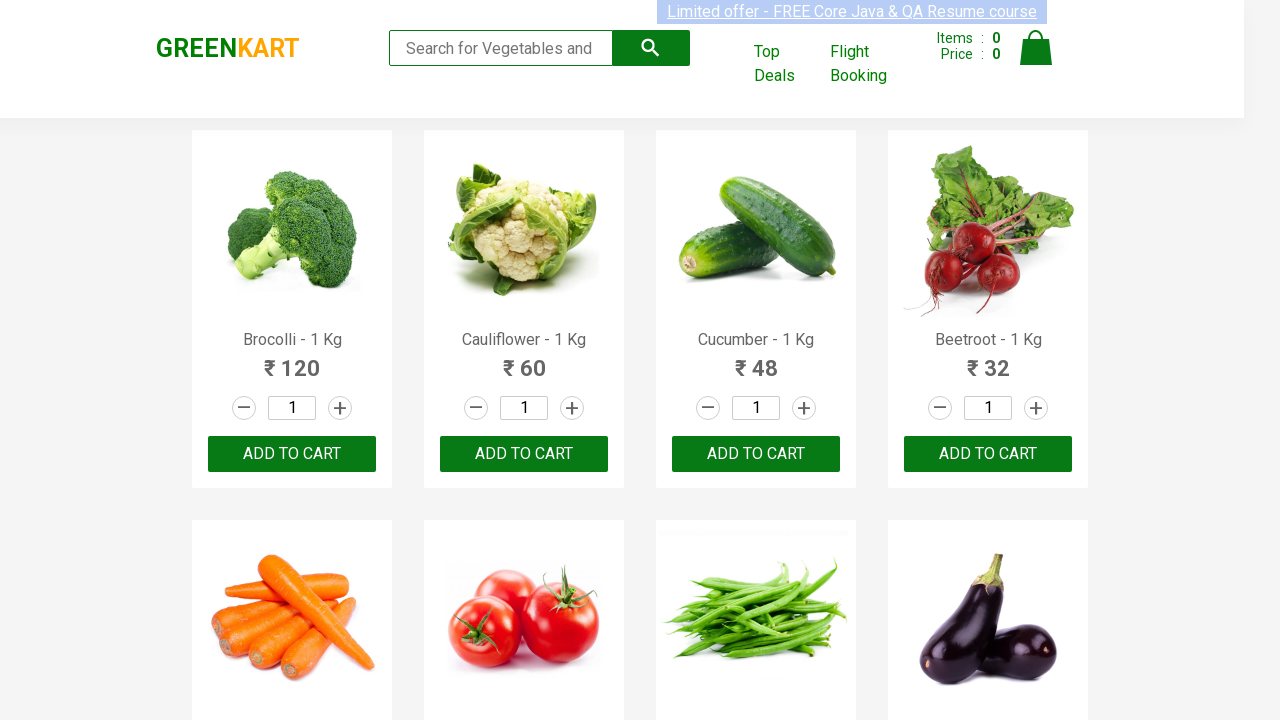

Removed target attribute from offers link
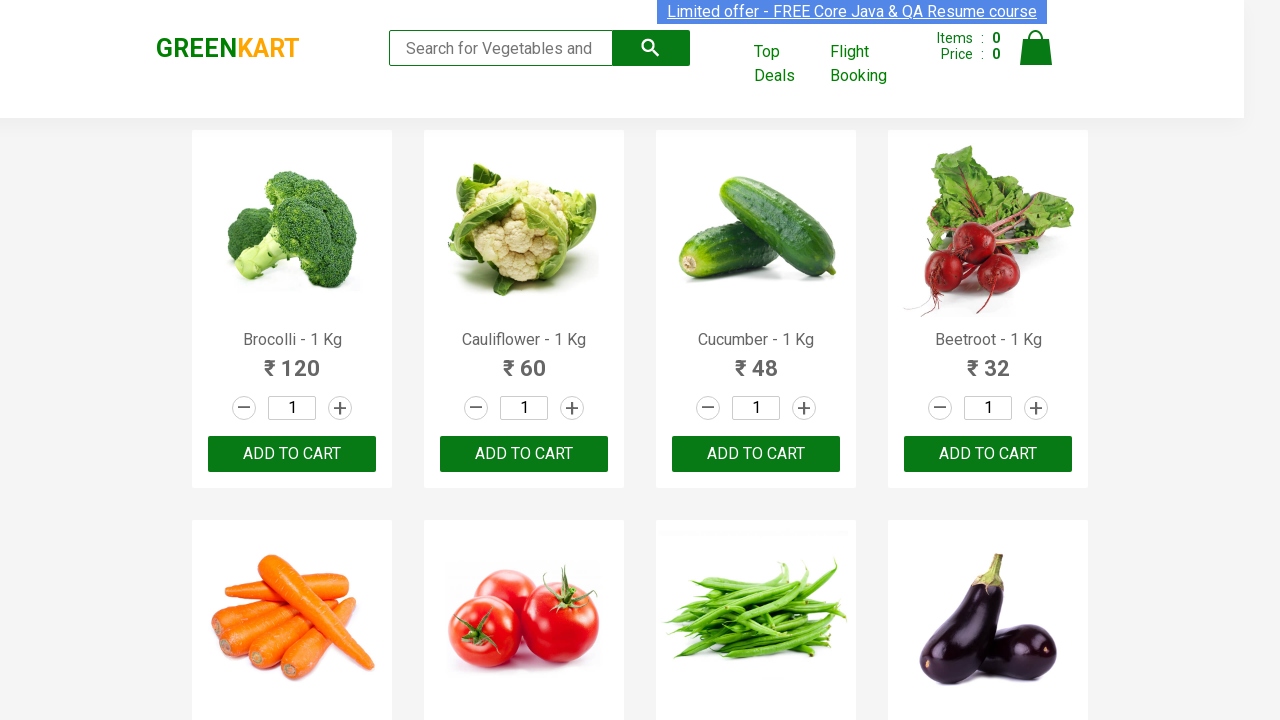

Clicked offers link to navigate to offers page at (787, 64) on a[href*='offers']
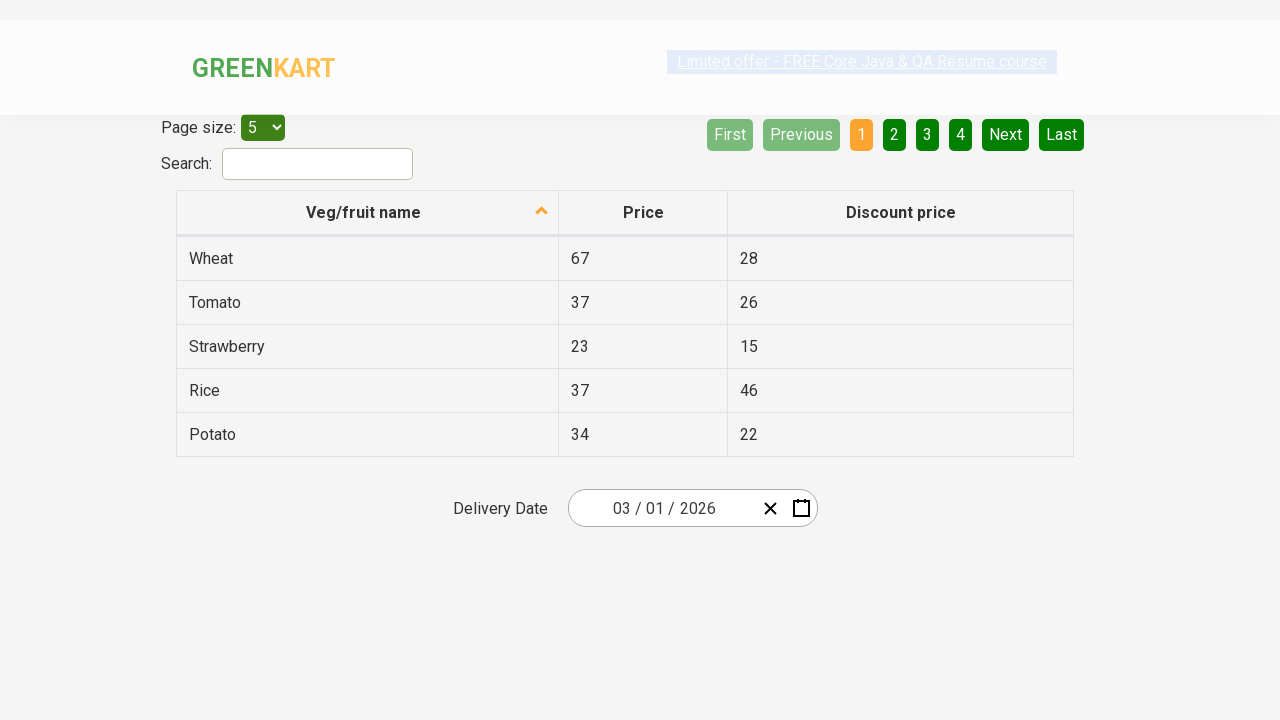

Clicked date picker input to open calendar at (662, 508) on .react-date-picker__inputGroup
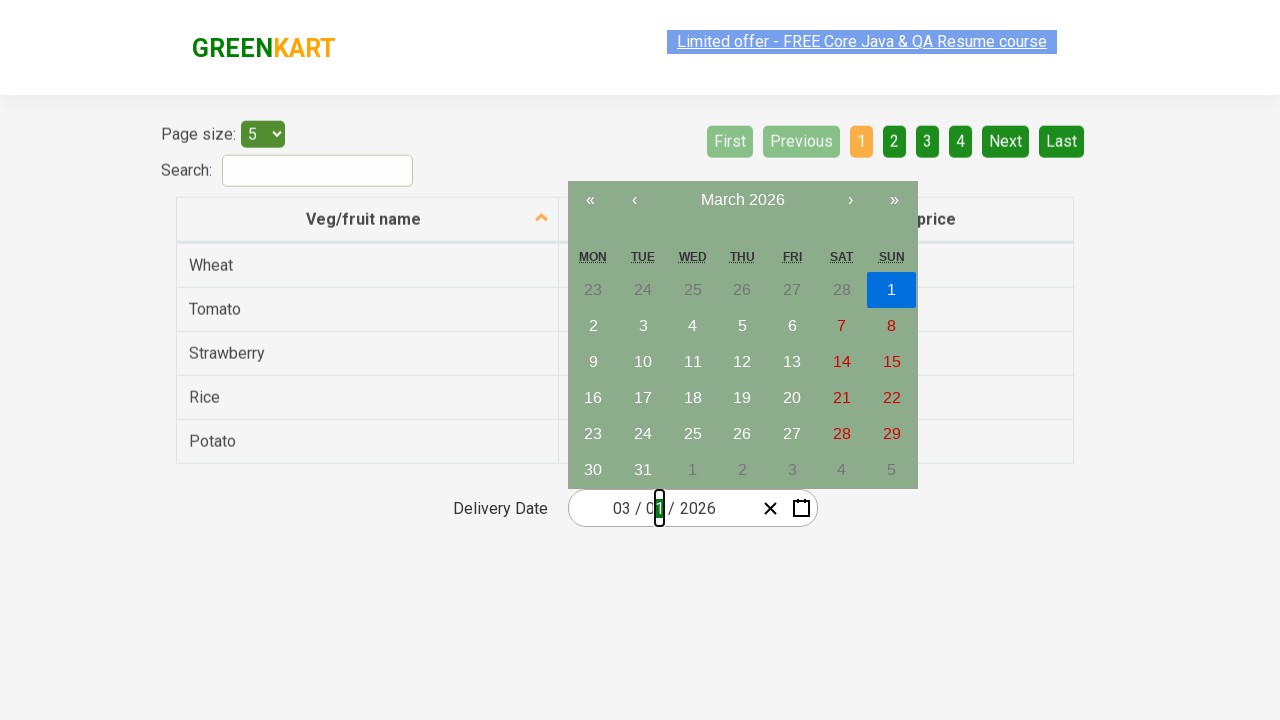

Clicked calendar navigation label to access year/month view at (742, 200) on .react-calendar__navigation__label
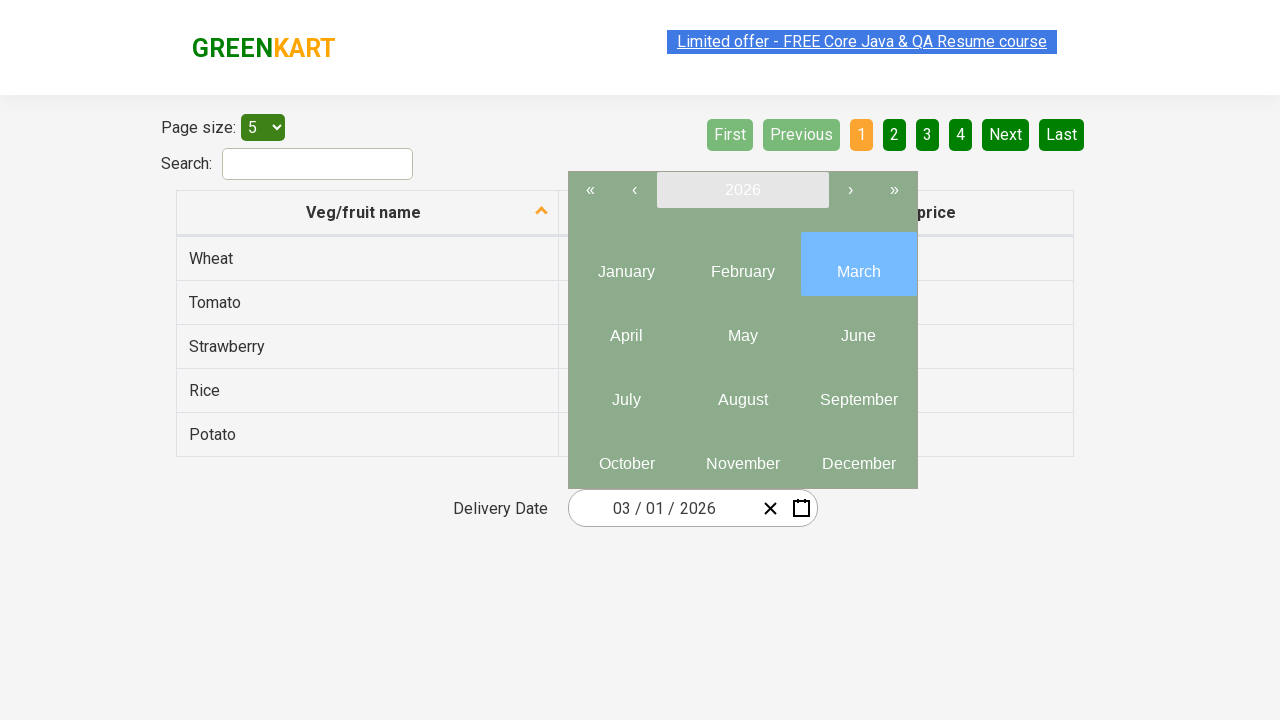

Clicked calendar navigation label again to access year view at (742, 190) on .react-calendar__navigation__label
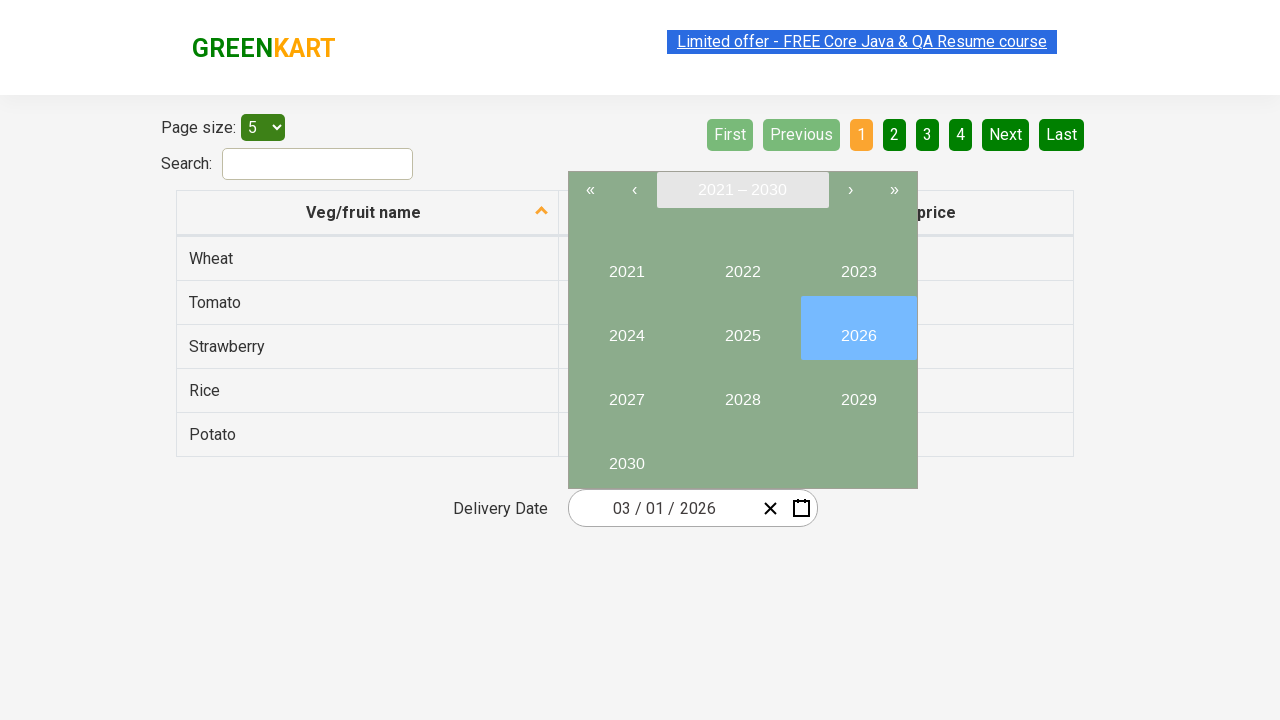

Selected year 2027 from calendar at (626, 392) on .react-calendar__tile >> nth=6
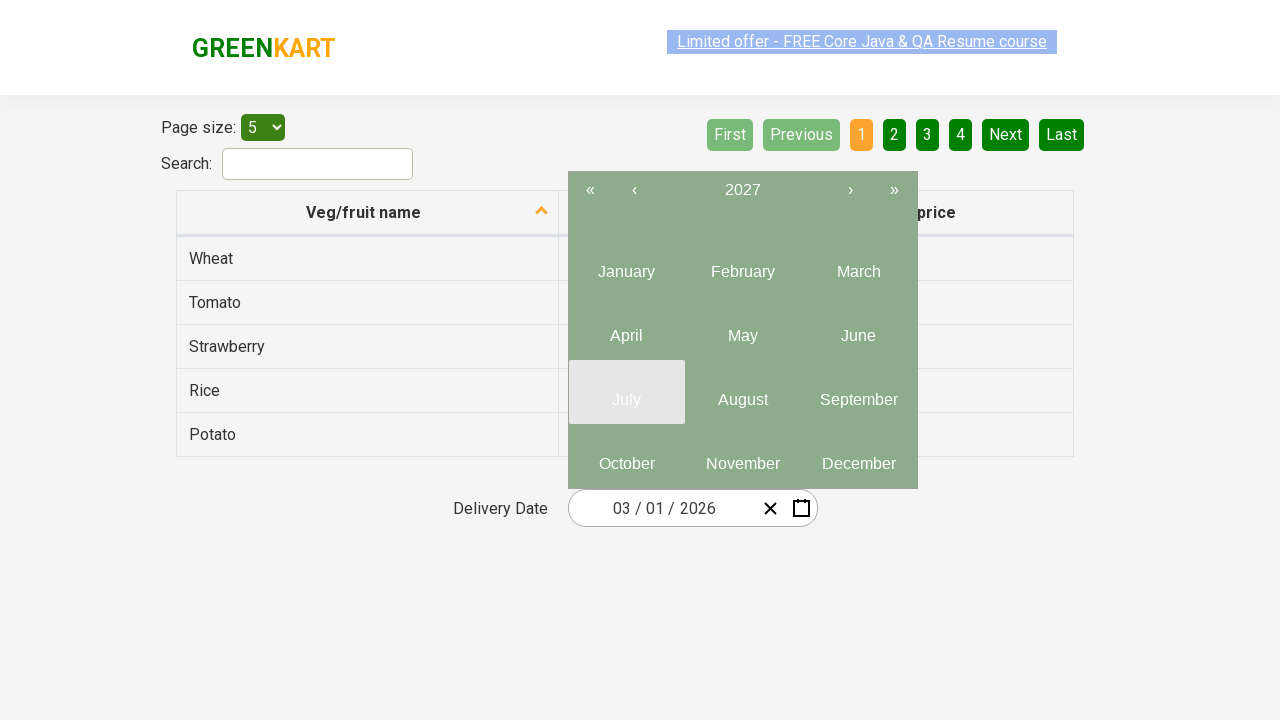

Selected June from calendar months at (858, 328) on .react-calendar__tile >> nth=5
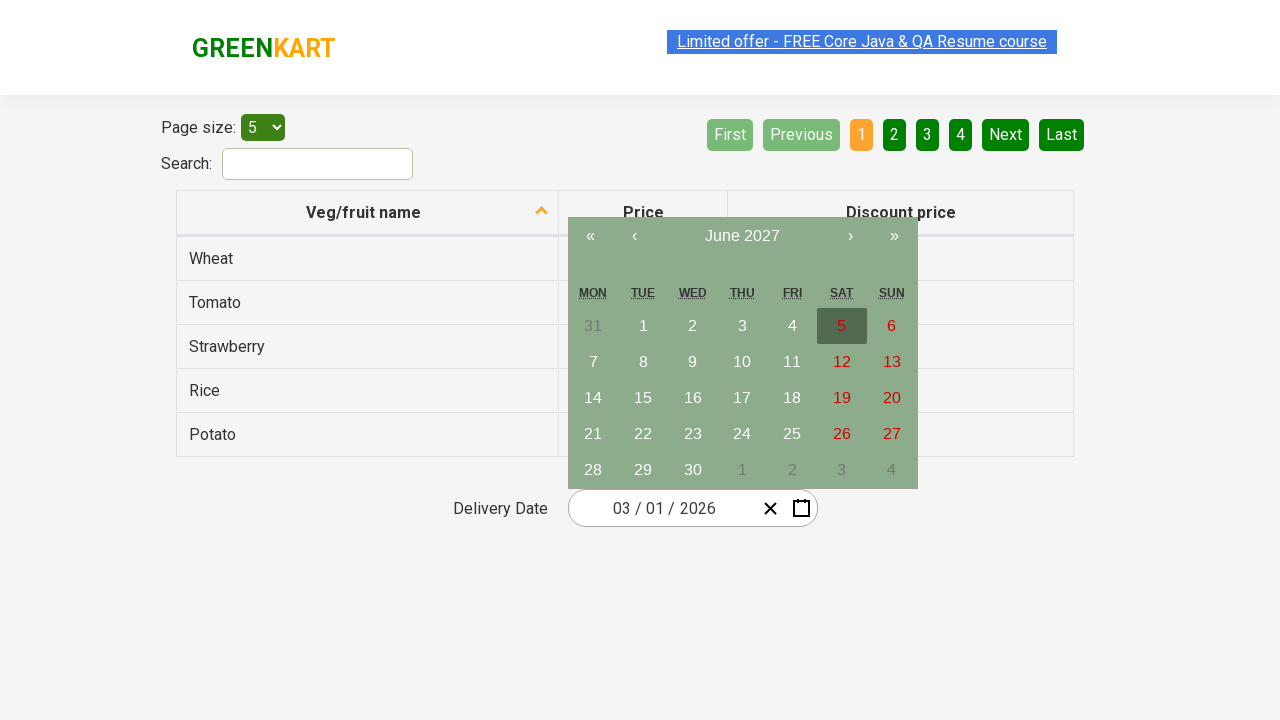

Selected day 7 from calendar at (593, 362) on .react-calendar__month-view__days__day >> nth=7
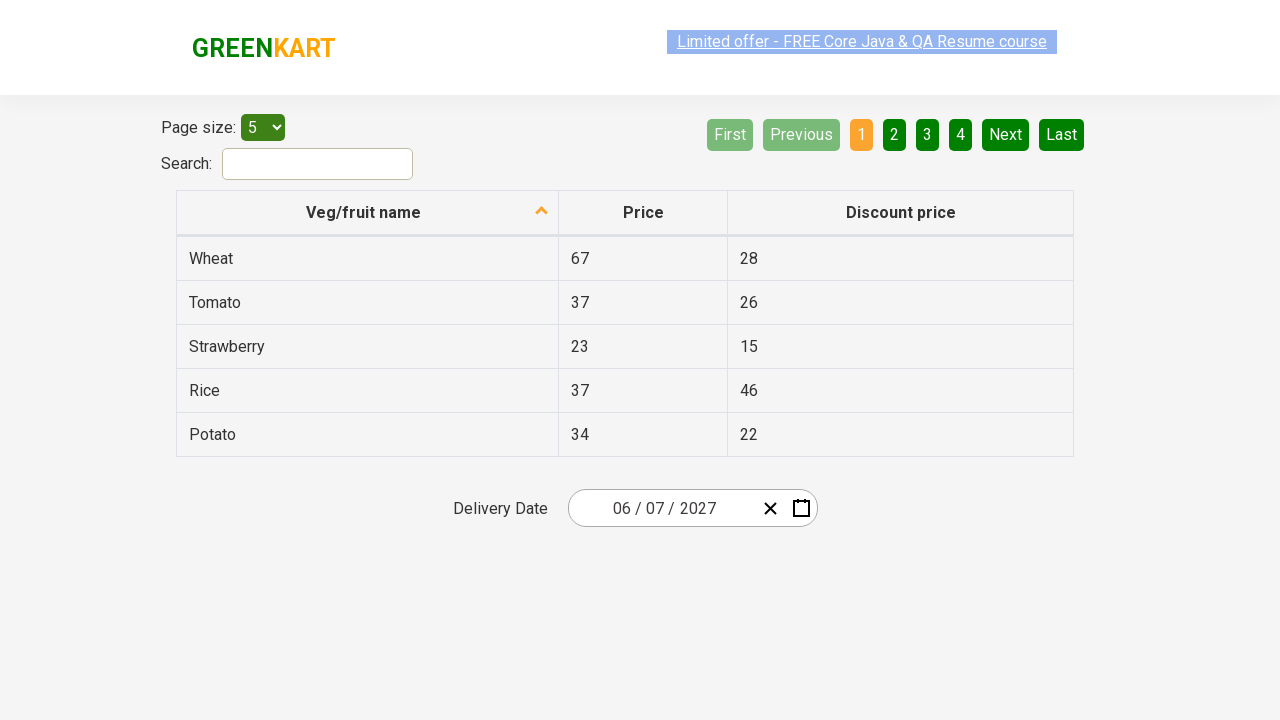

Verified that date picker shows correct date: 2027-06-07
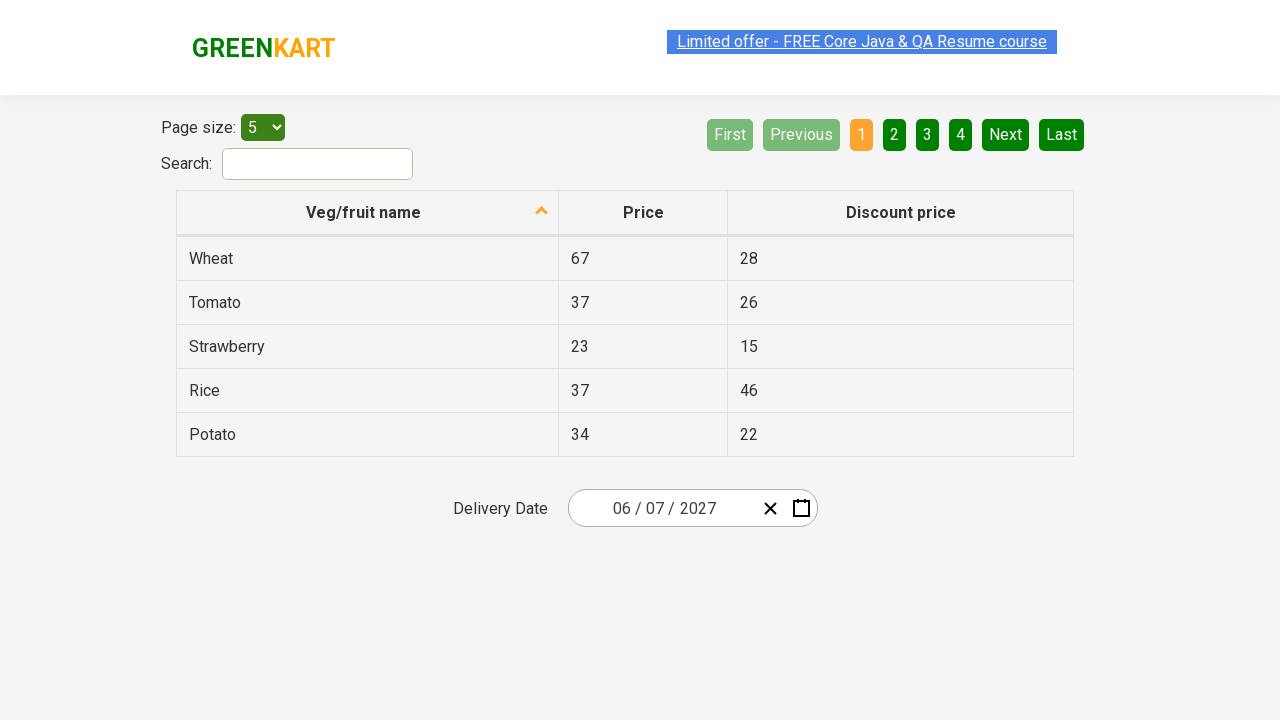

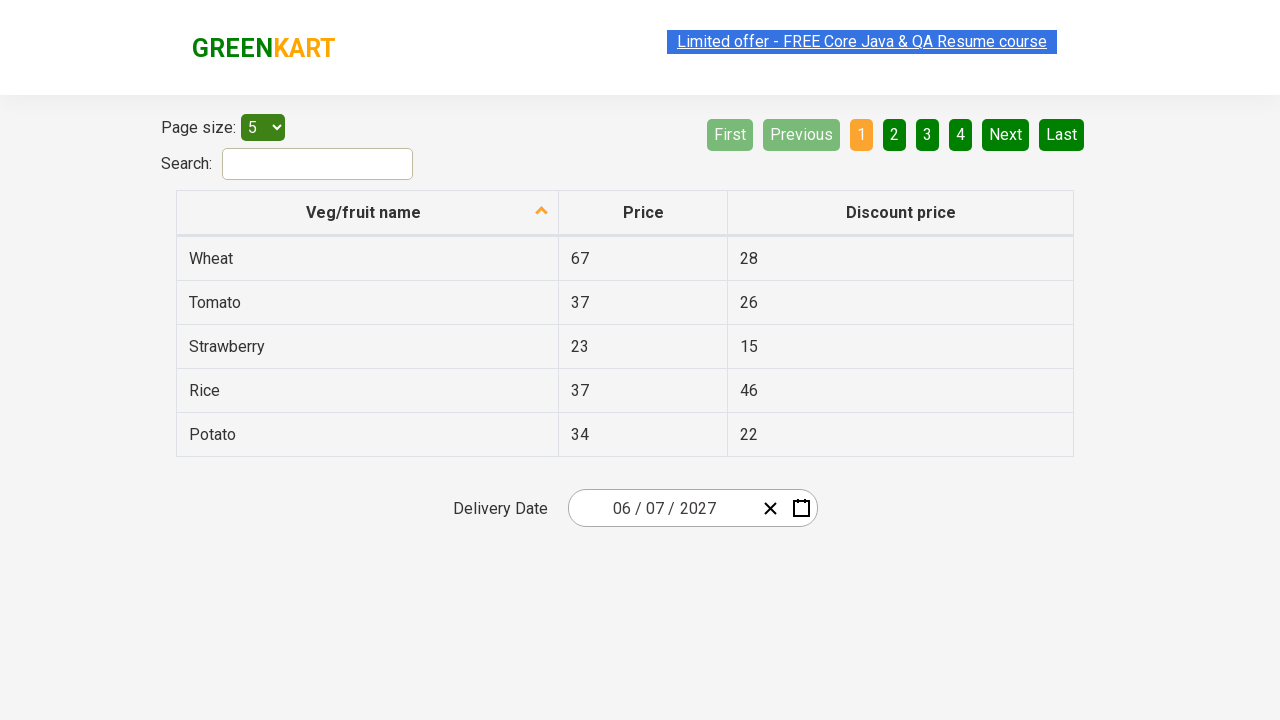